Tests dynamic dropdown autocomplete functionality by searching for countries and selecting them from the dropdown suggestions

Starting URL: https://codenboxautomationlab.com/practice/

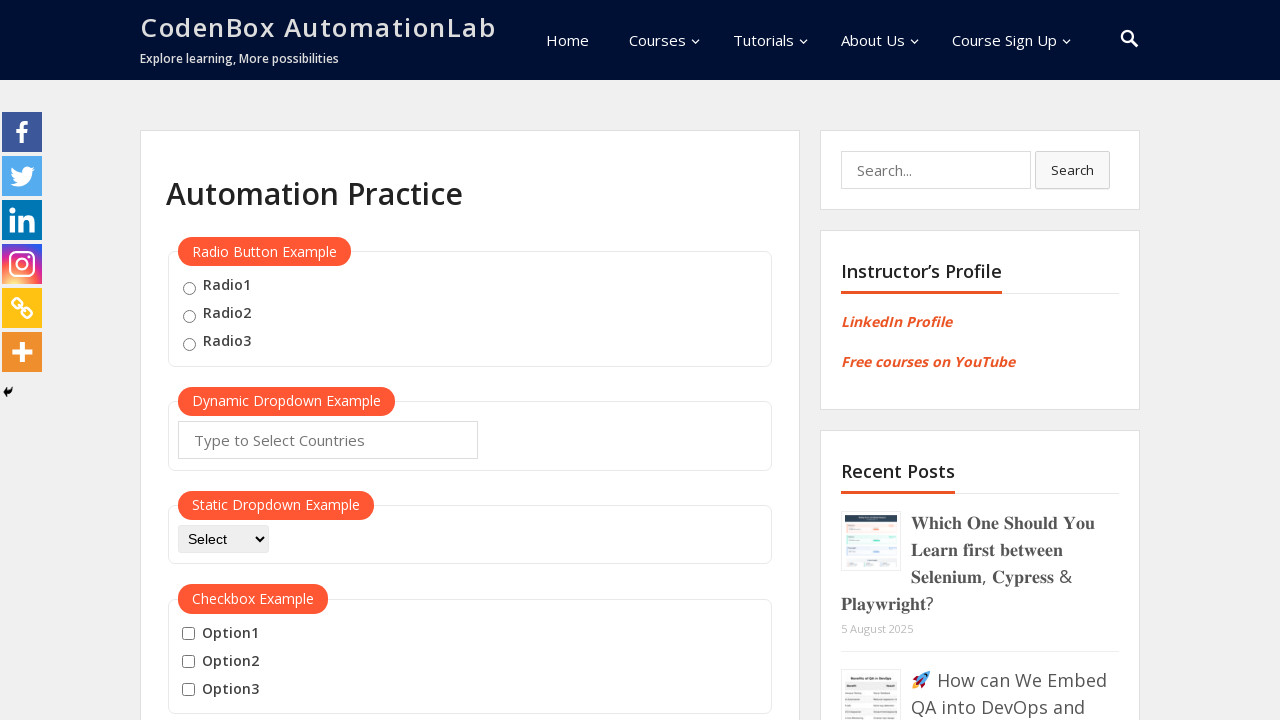

Cleared autocomplete field on #autocomplete
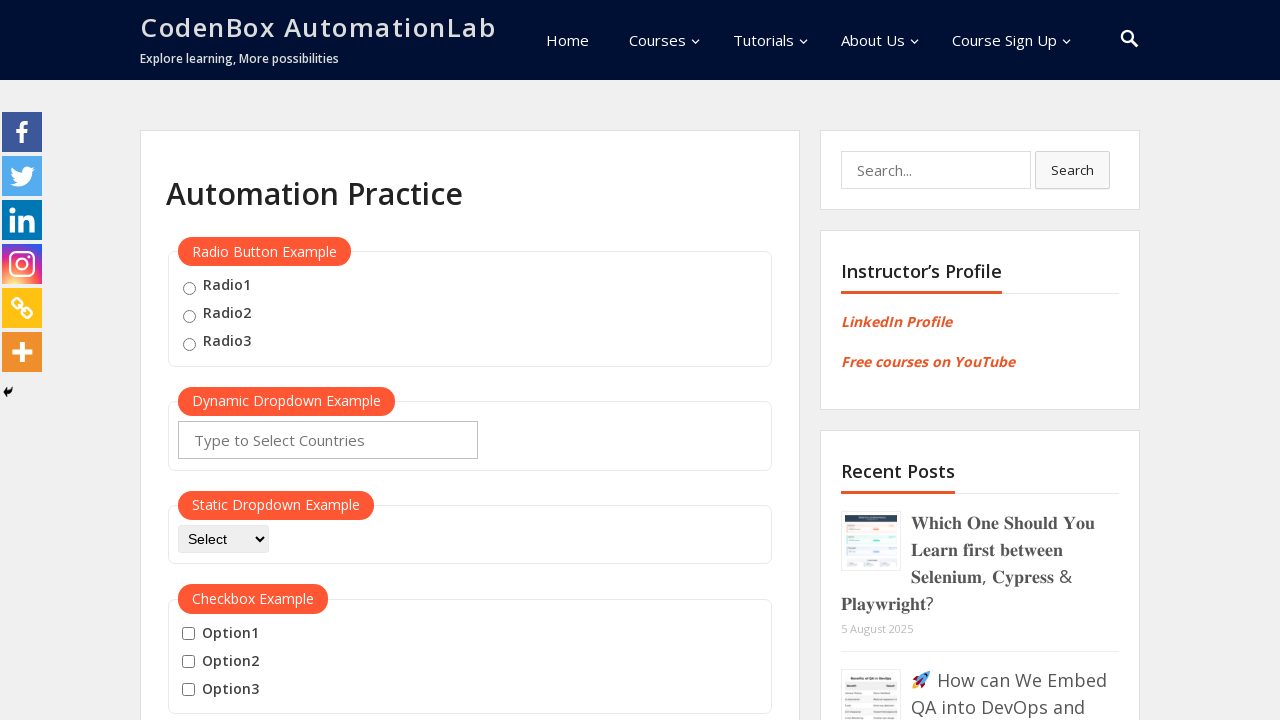

Filled autocomplete field with 'jordan' on #autocomplete
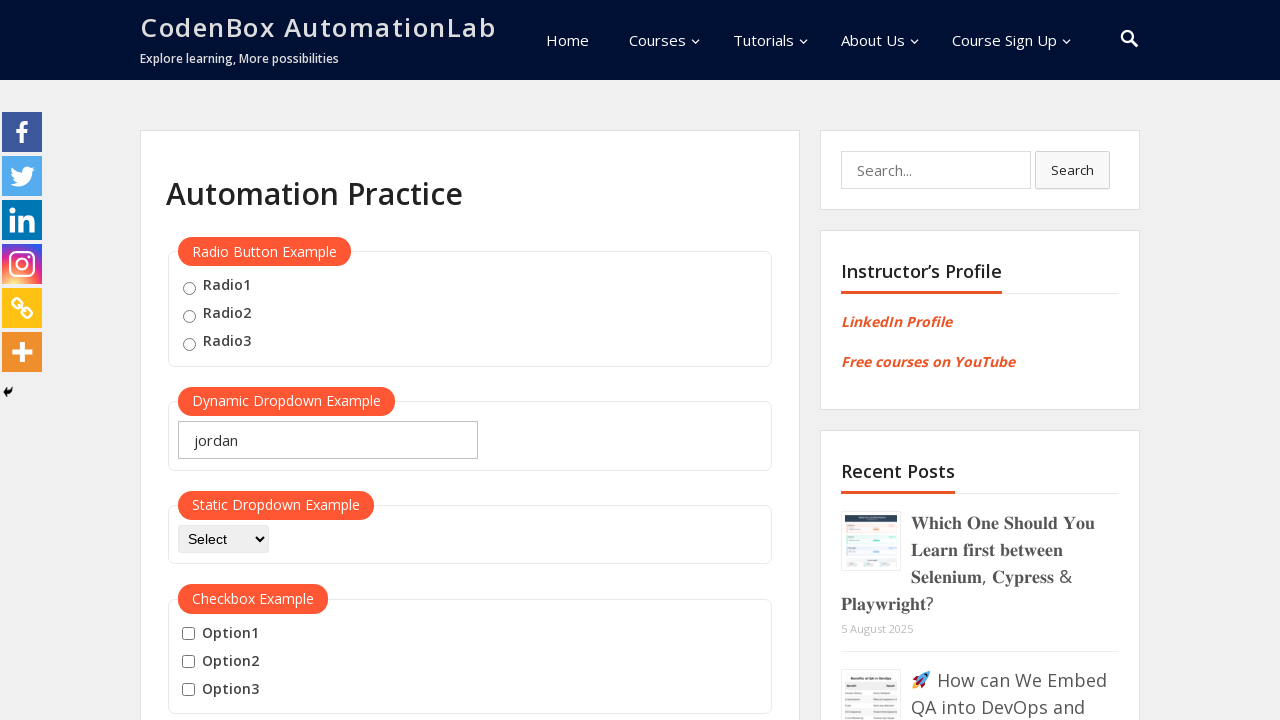

Dropdown suggestions appeared for 'Jordan'
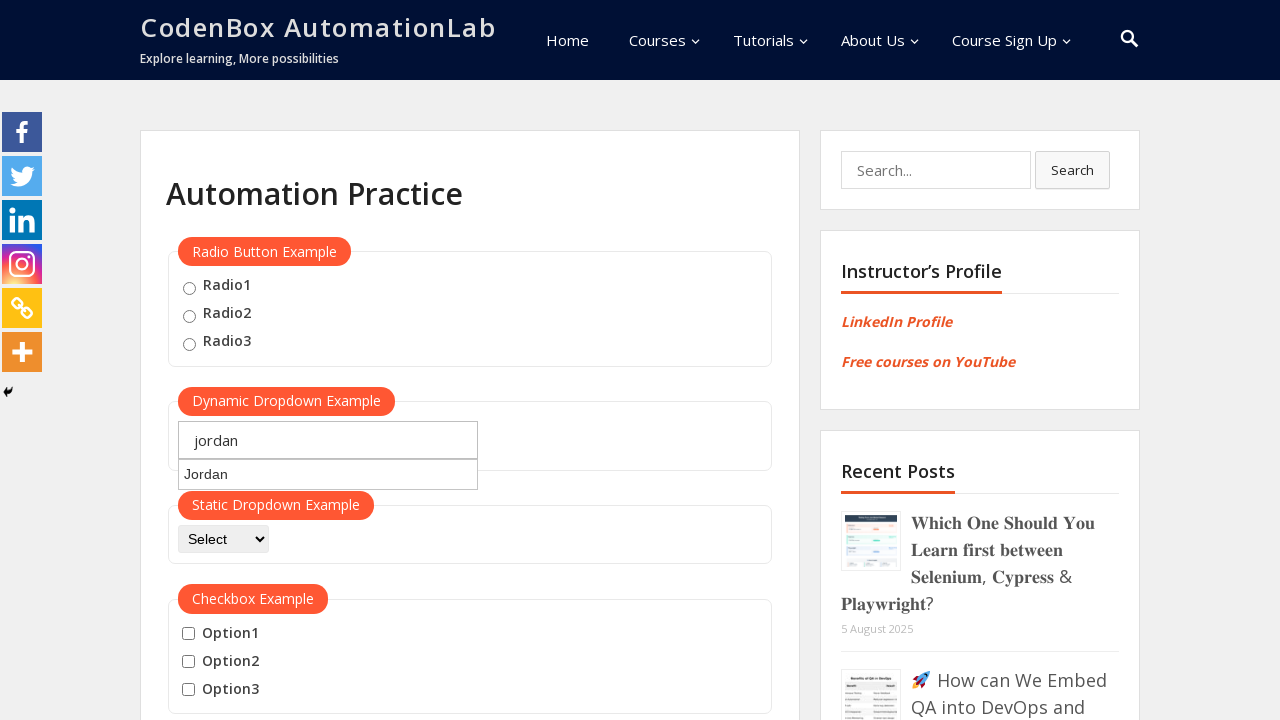

Selected 'Jordan' from dropdown suggestions at (328, 474) on .ui-menu-item-wrapper >> nth=0
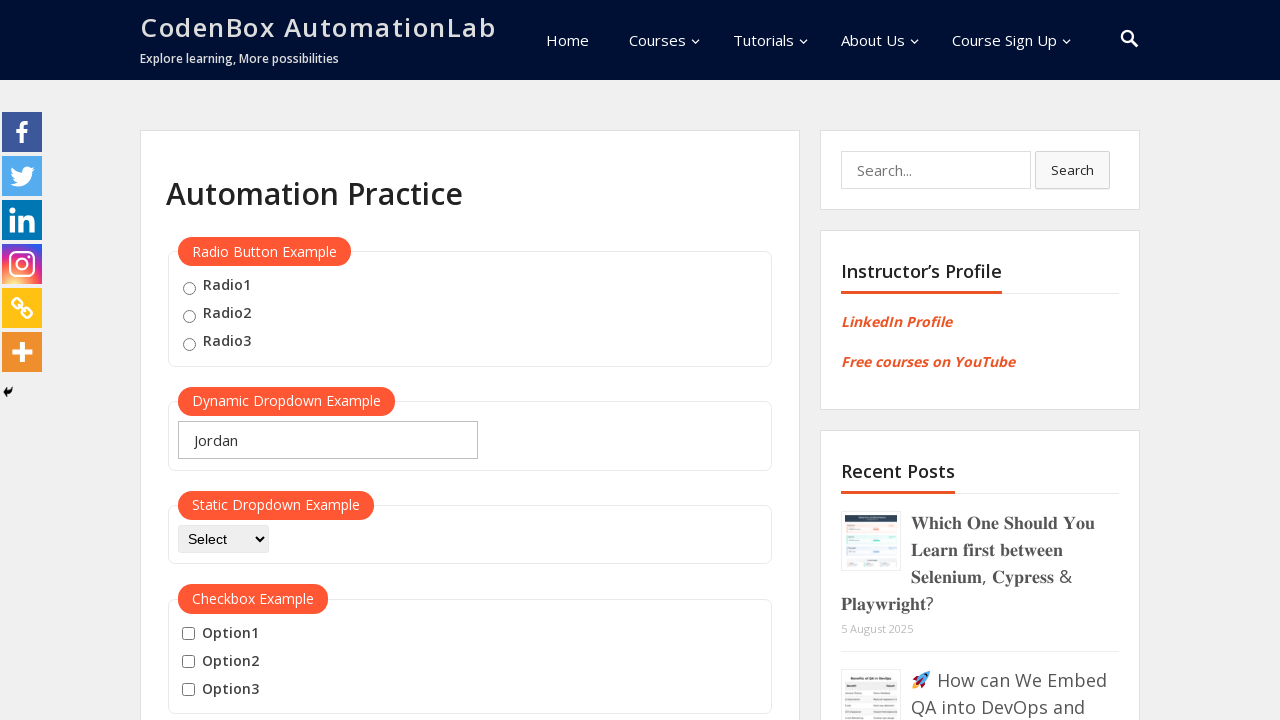

Assertion passed: country 'Jordan' was found and selected
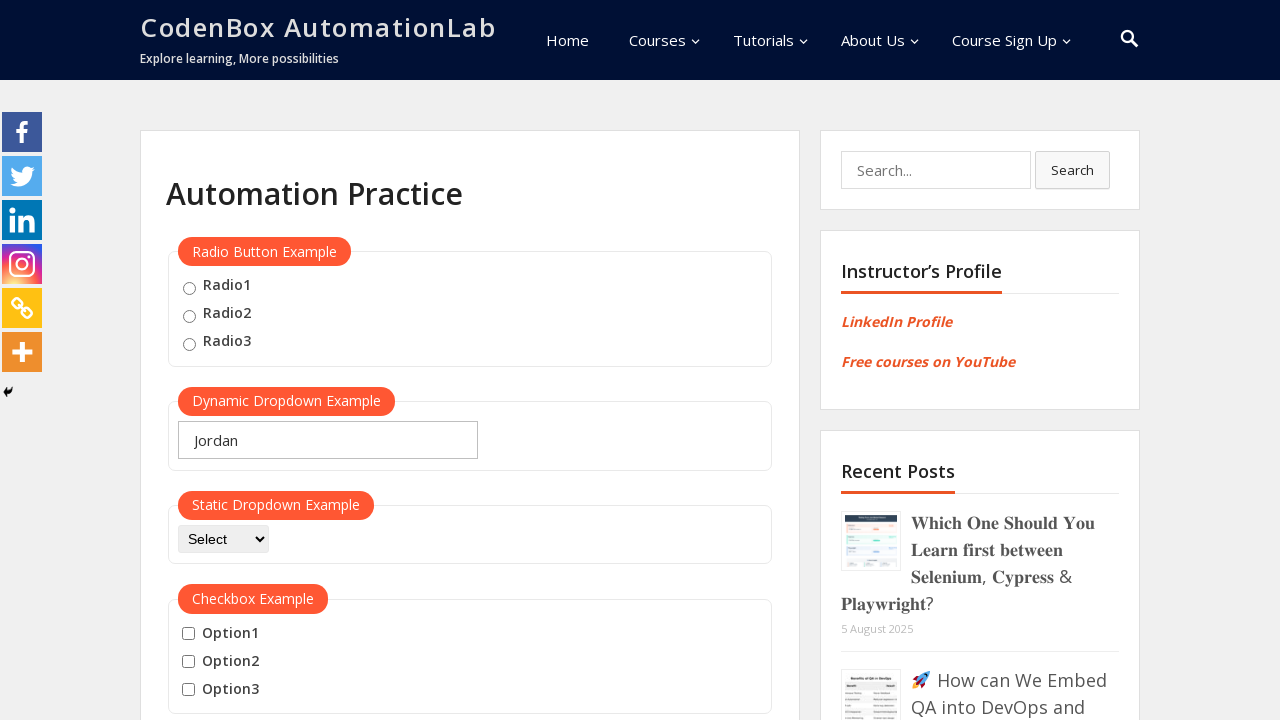

Cleared autocomplete field on #autocomplete
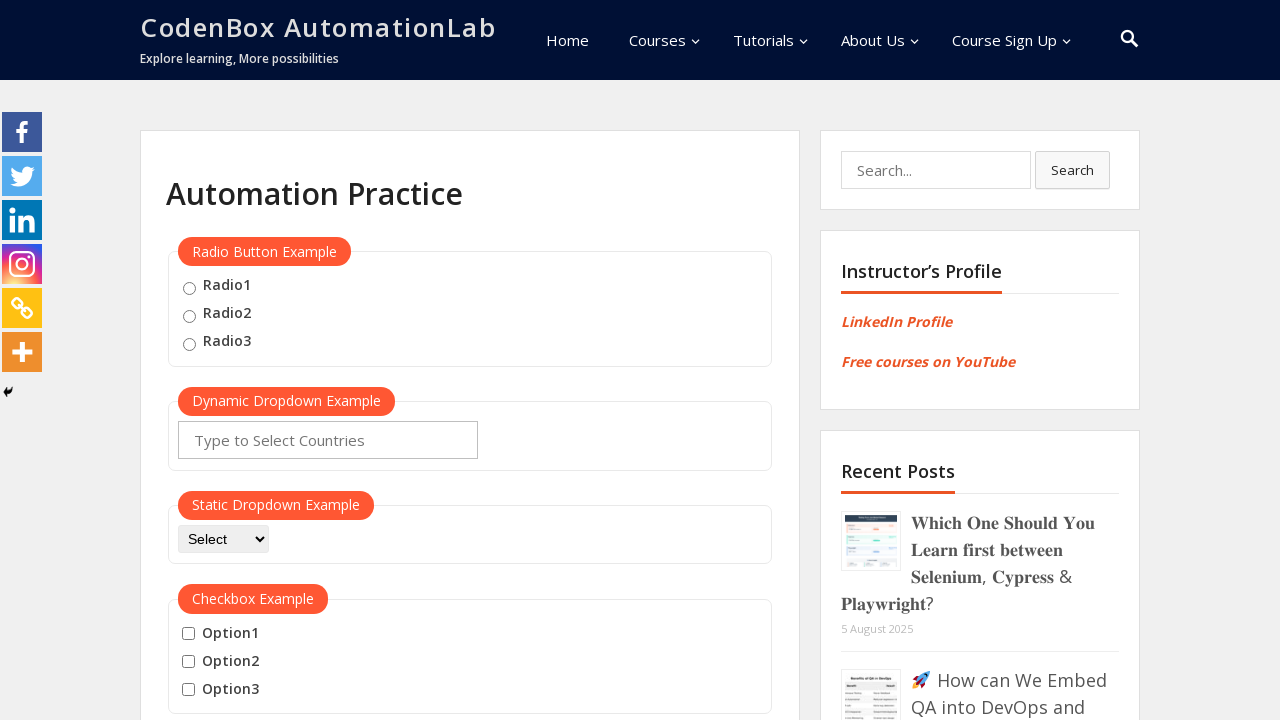

Filled autocomplete field with 'japan' on #autocomplete
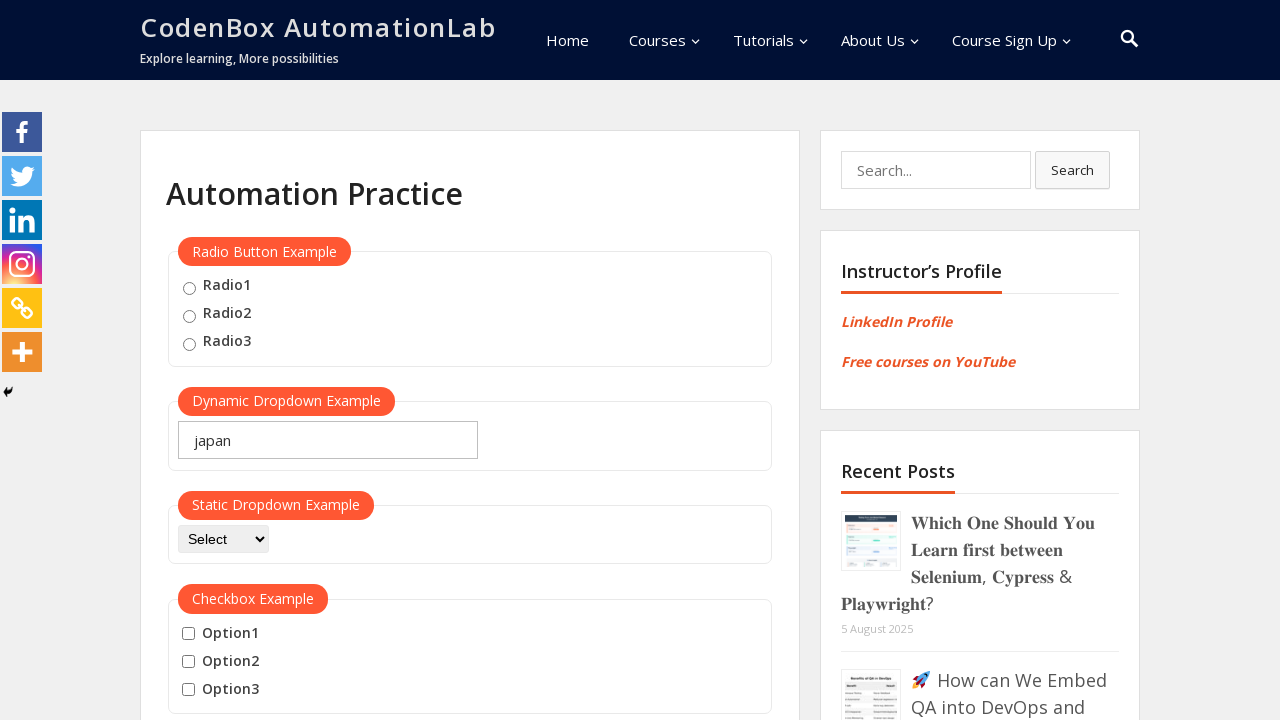

Dropdown suggestions appeared for 'Japan'
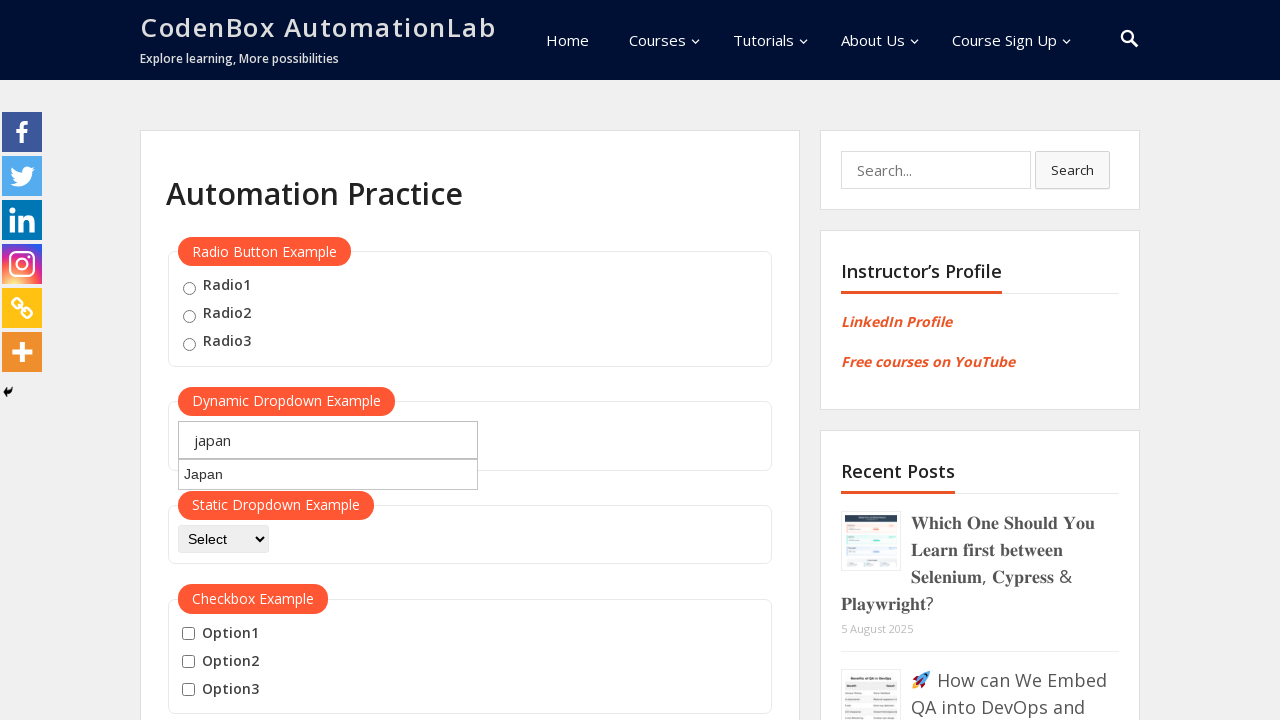

Selected 'Japan' from dropdown suggestions at (328, 474) on .ui-menu-item-wrapper >> nth=0
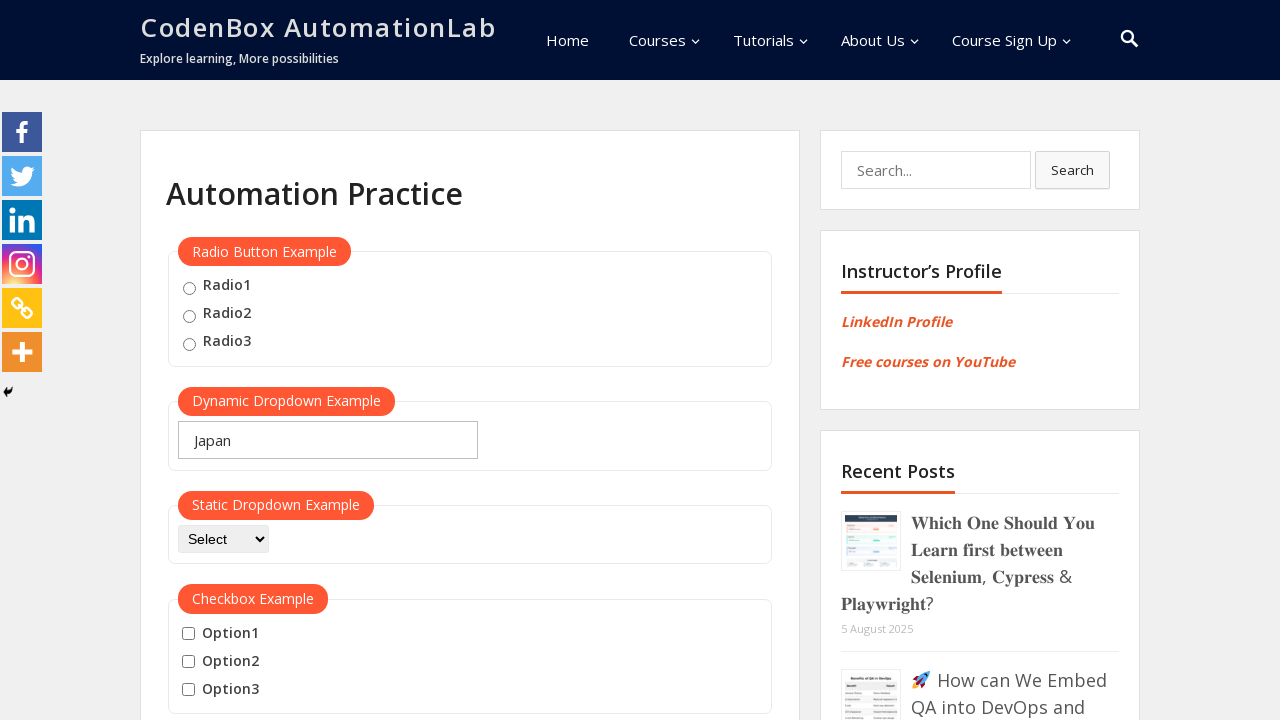

Assertion passed: country 'Japan' was found and selected
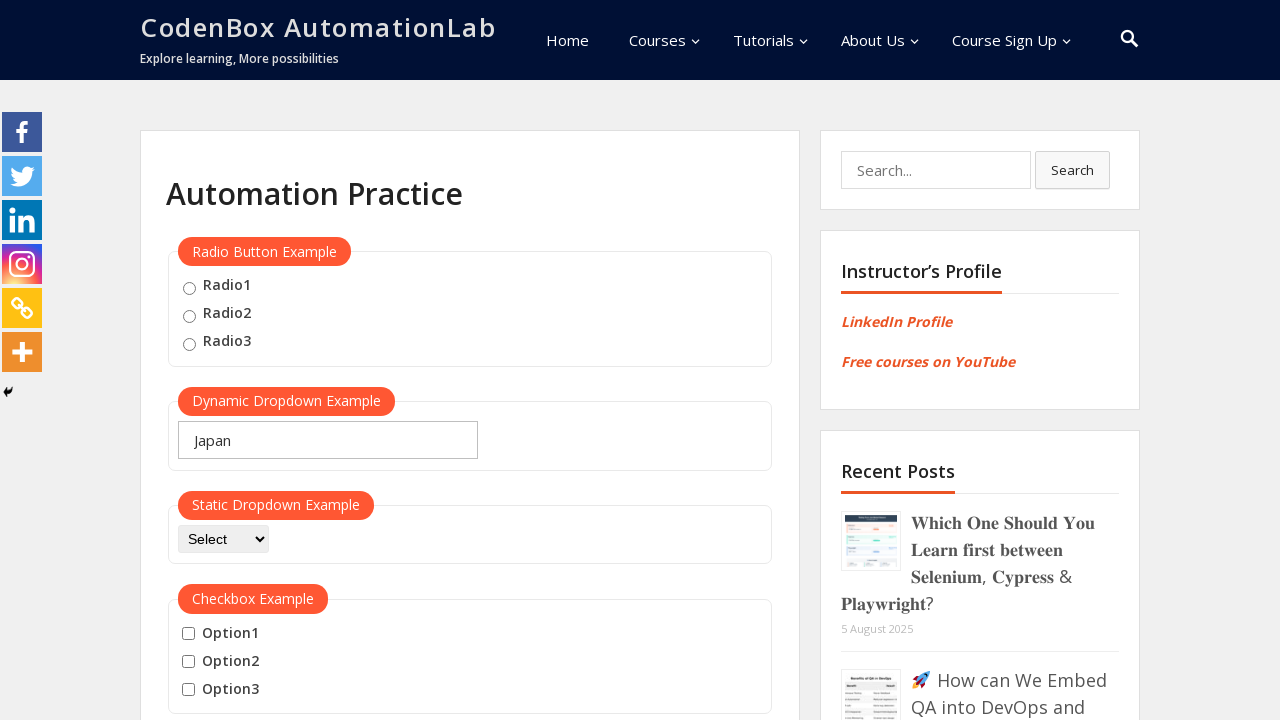

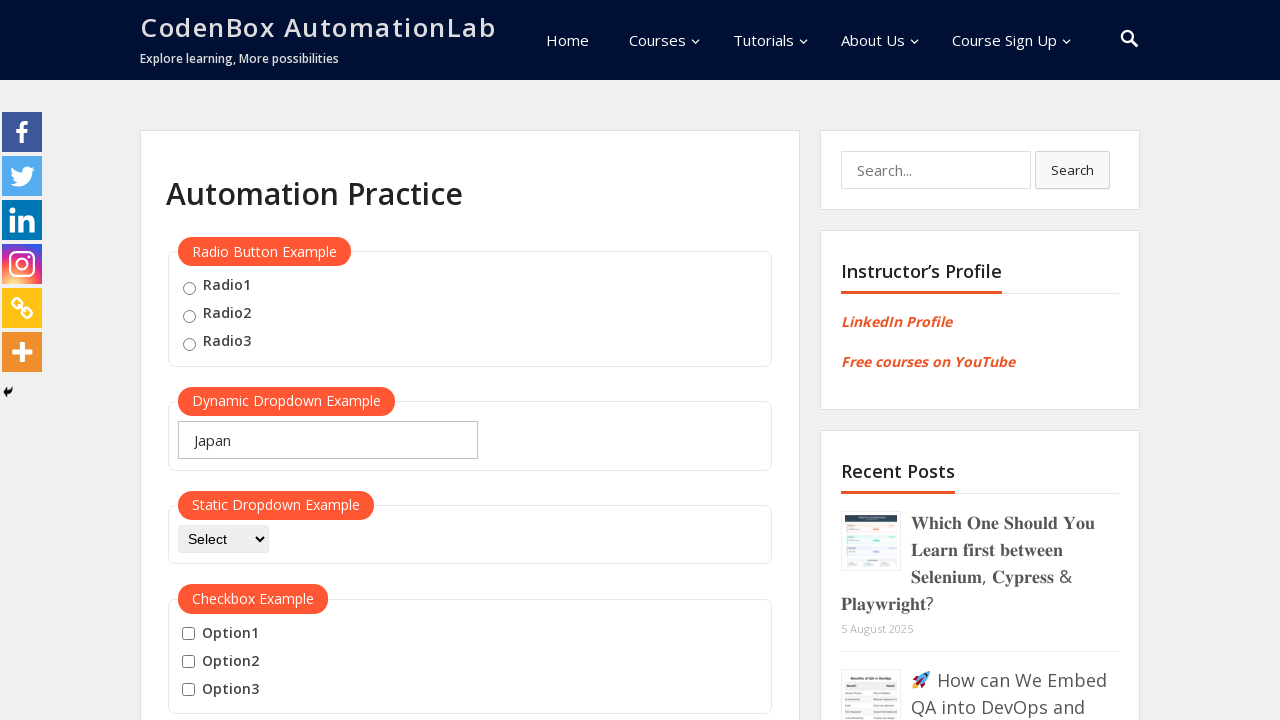